Tests a quiz application by entering a name, clicking through all 12 quiz answers, submitting the quiz, and verifying the final score is displayed.

Starting URL: https://draffelberg.github.io/QuizMaster/

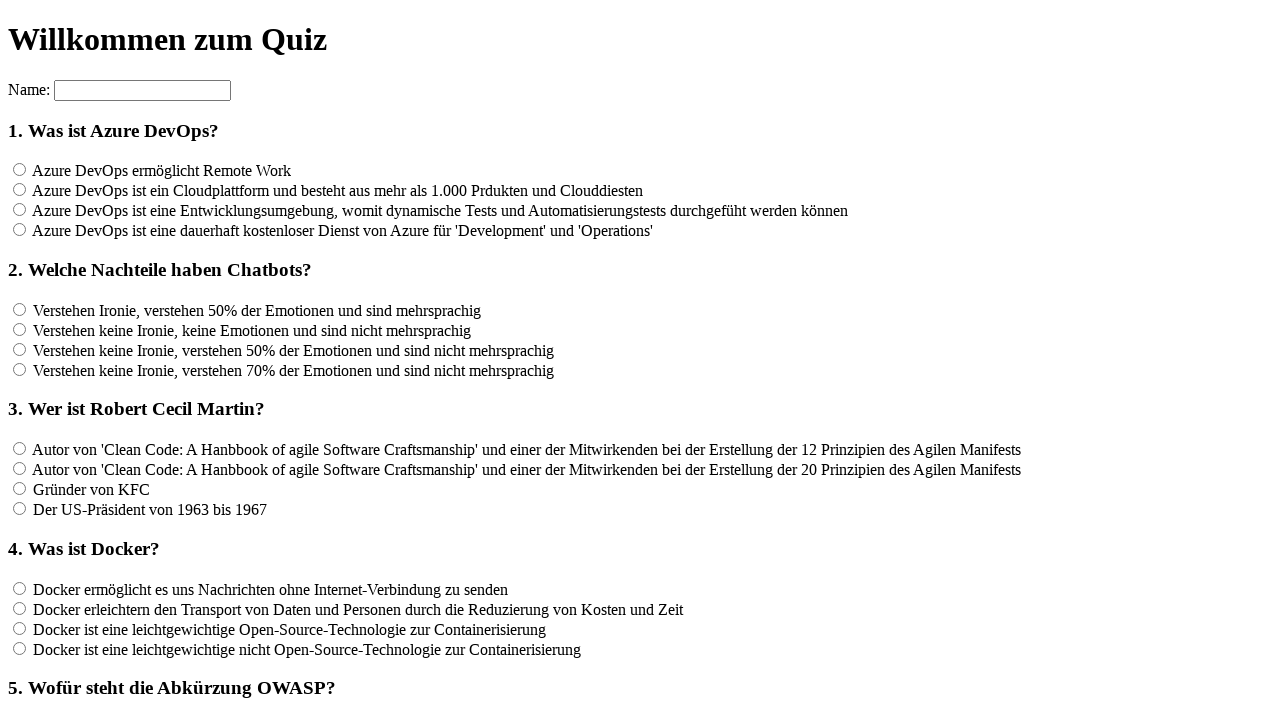

Clicked on the name input field at (142, 90) on input[name='name']
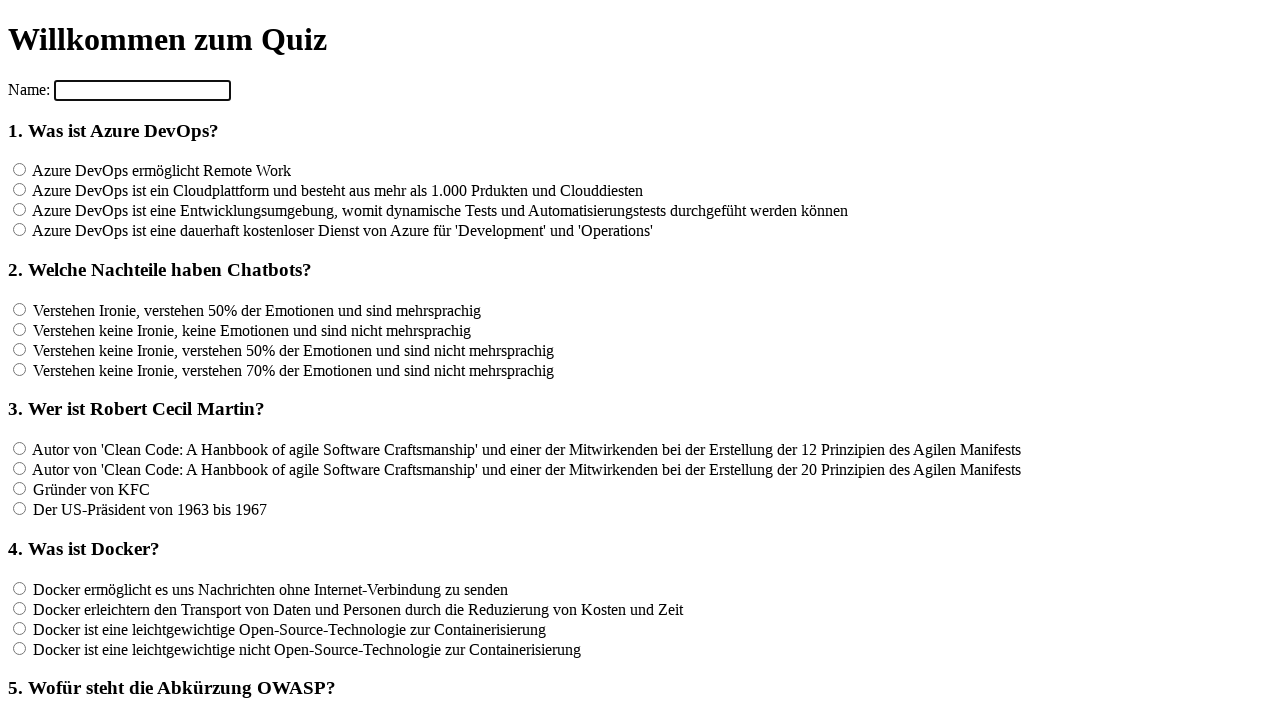

Entered 'Tester' as the participant name on input[name='name']
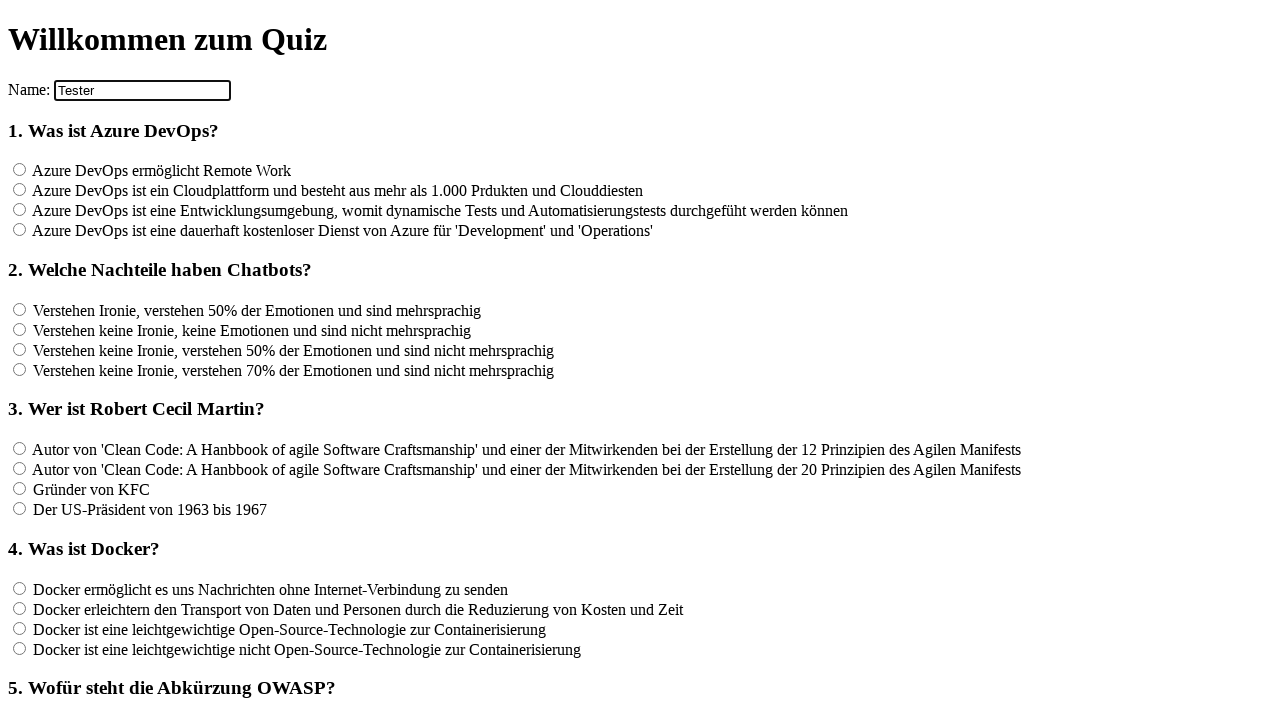

Clicked answer for Question 1 at (20, 170) on input[name='rf1']
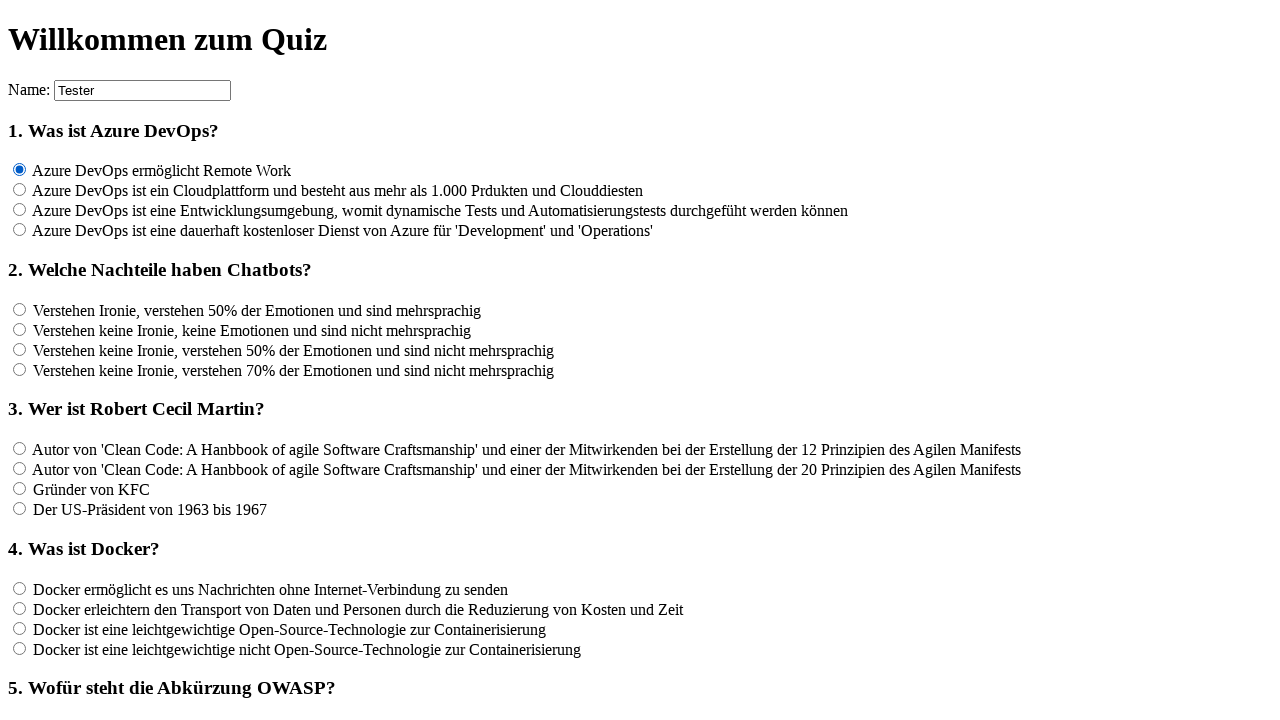

Clicked answer for Question 2 at (20, 309) on input[name='rf2']
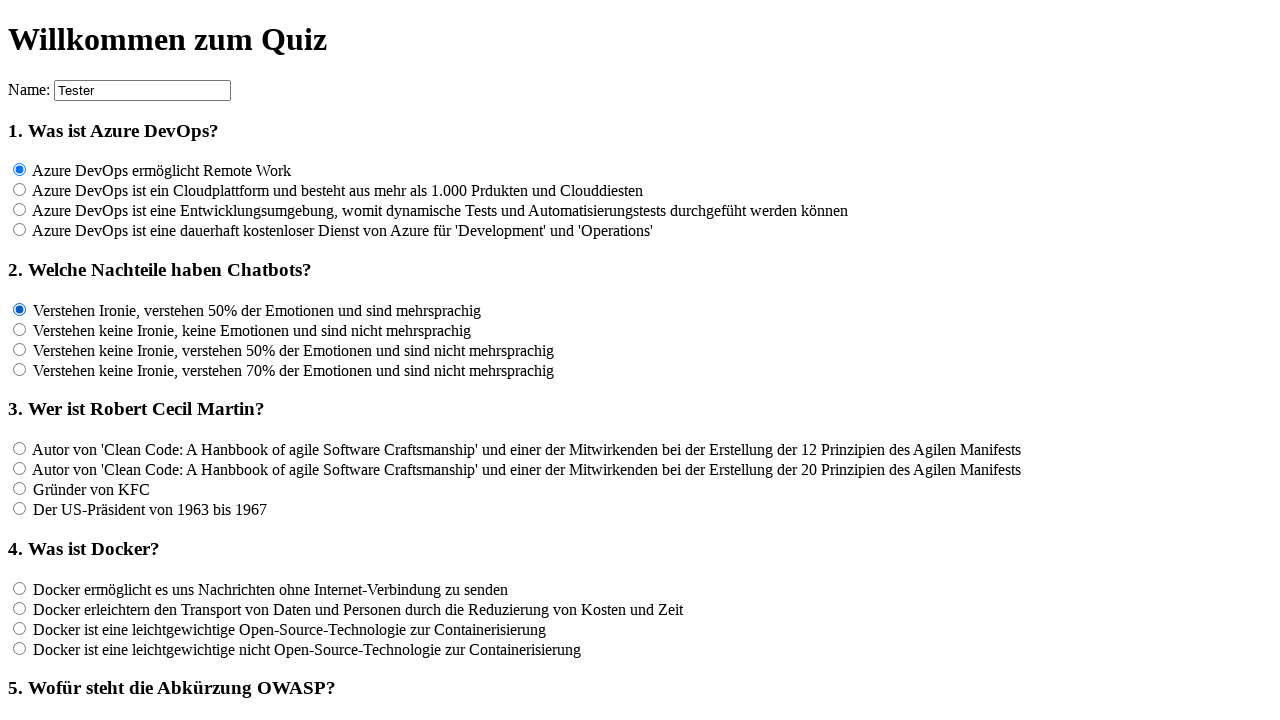

Clicked answer for Question 3 at (20, 469) on xpath=//*[@id='container']/section/form[2]/input[10]
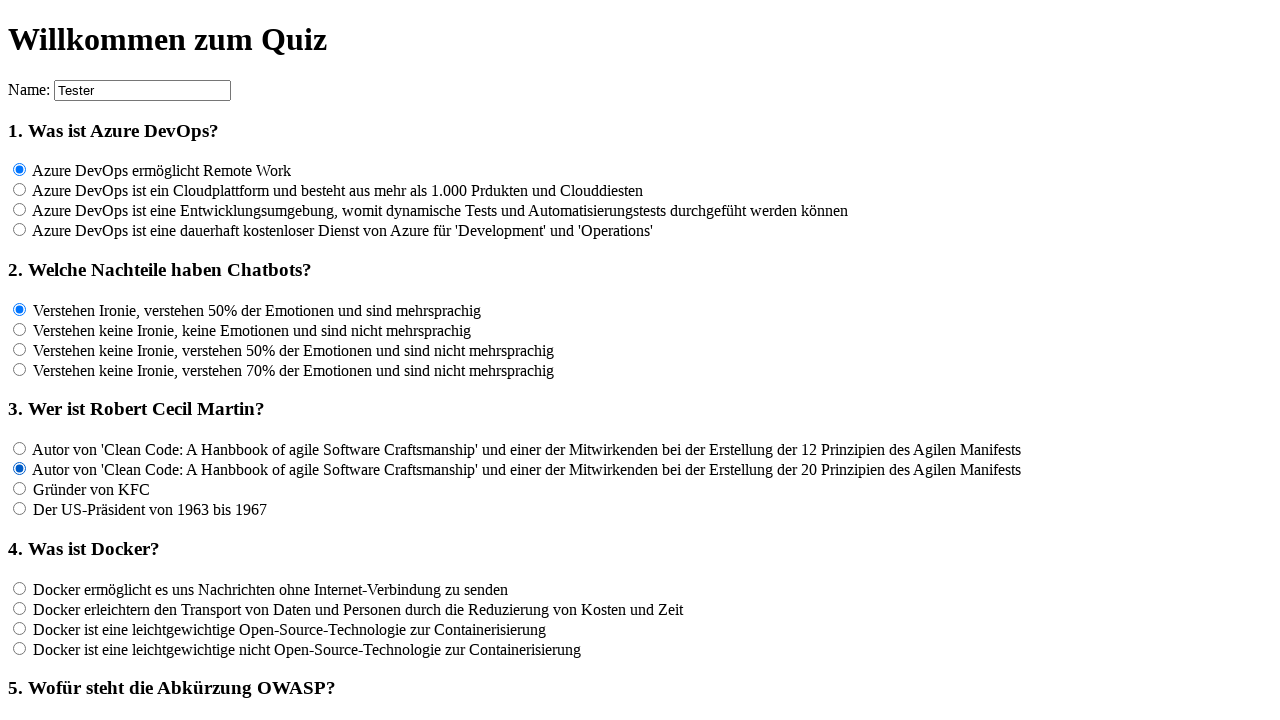

Clicked answer for Question 4 at (20, 588) on input[name='rf4']
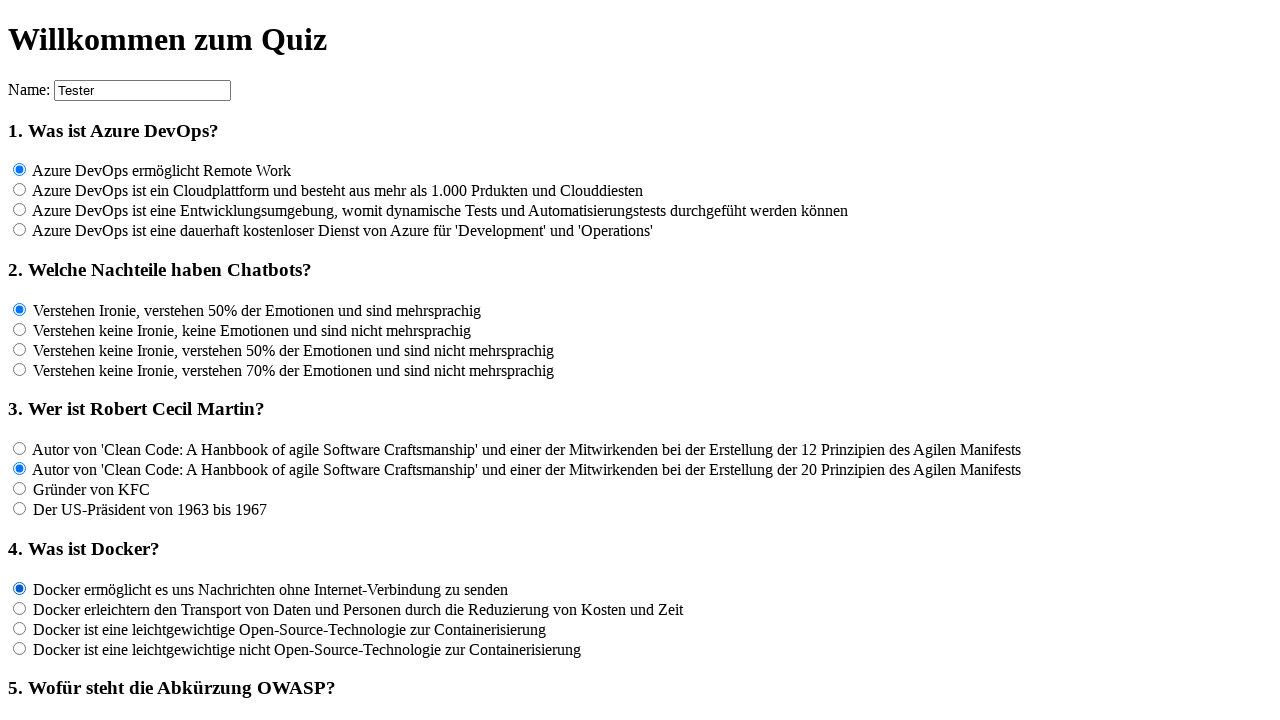

Clicked answer for Question 5 at (20, 361) on input[name='rf5']
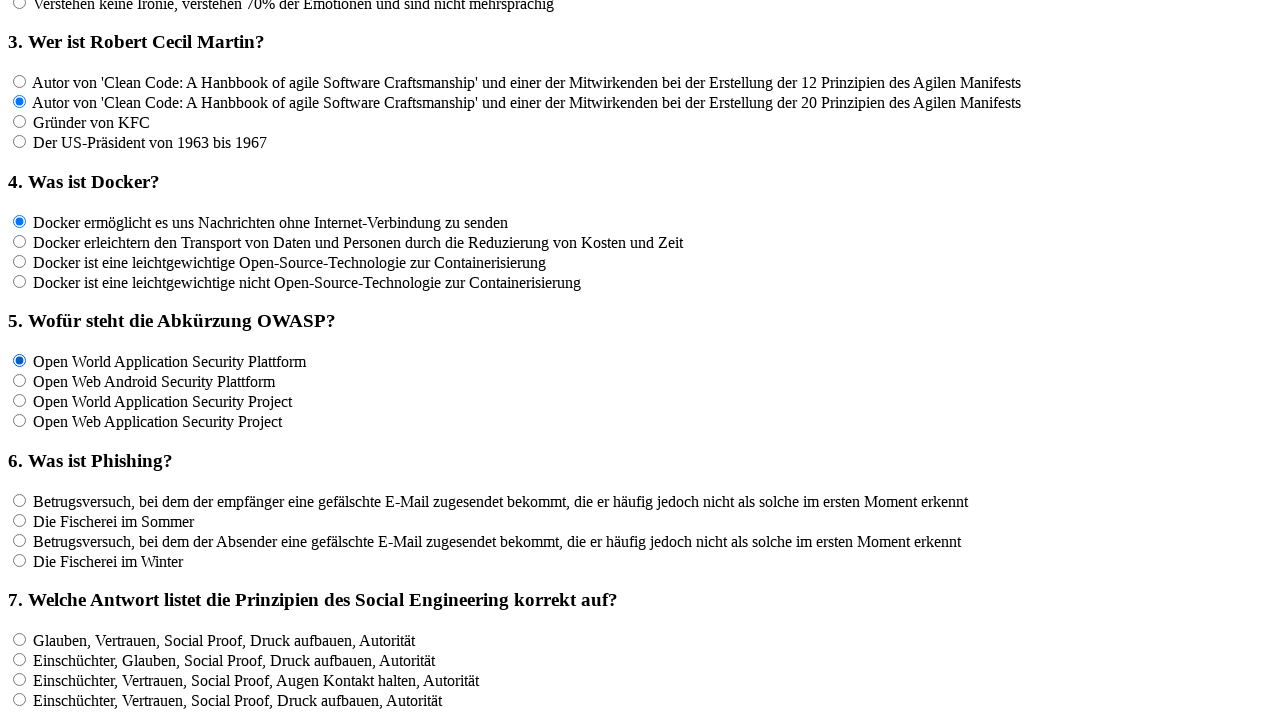

Clicked answer for Question 6 at (20, 520) on xpath=//*[@id='container']/section/form[2]/input[22]
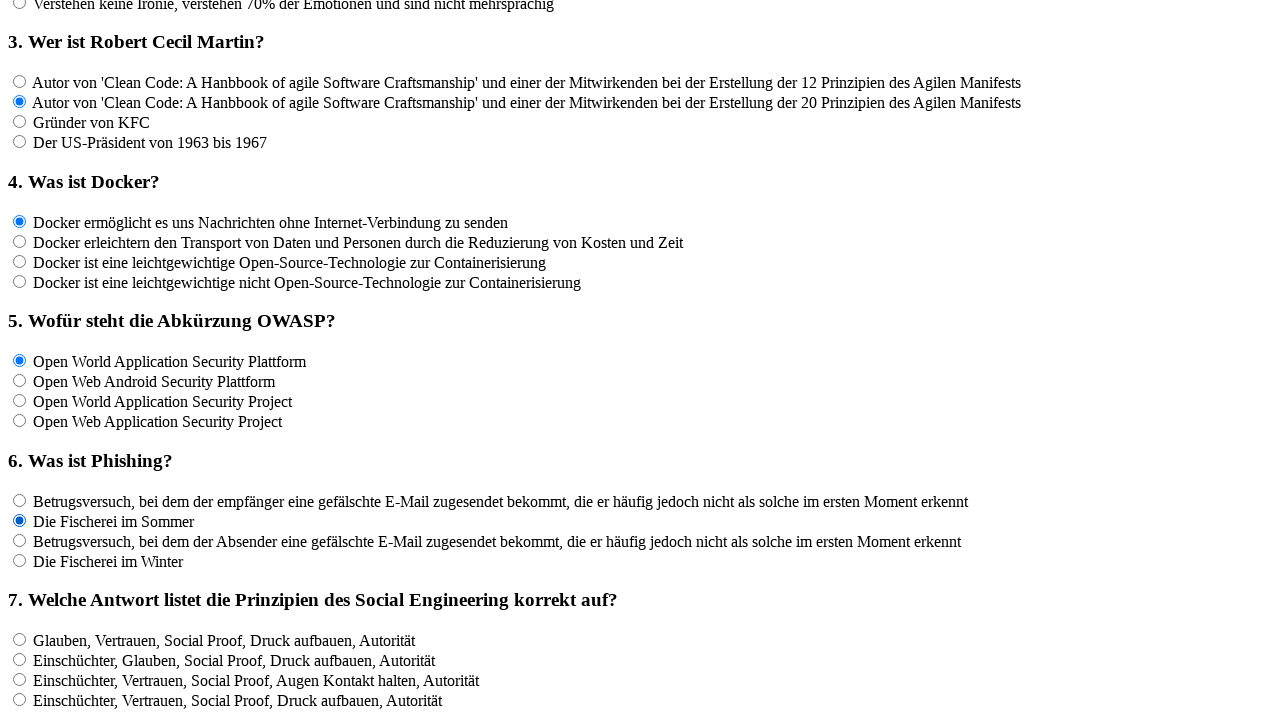

Clicked answer for Question 7 at (20, 659) on xpath=//*[@id='container']/section/form[2]/input[26]
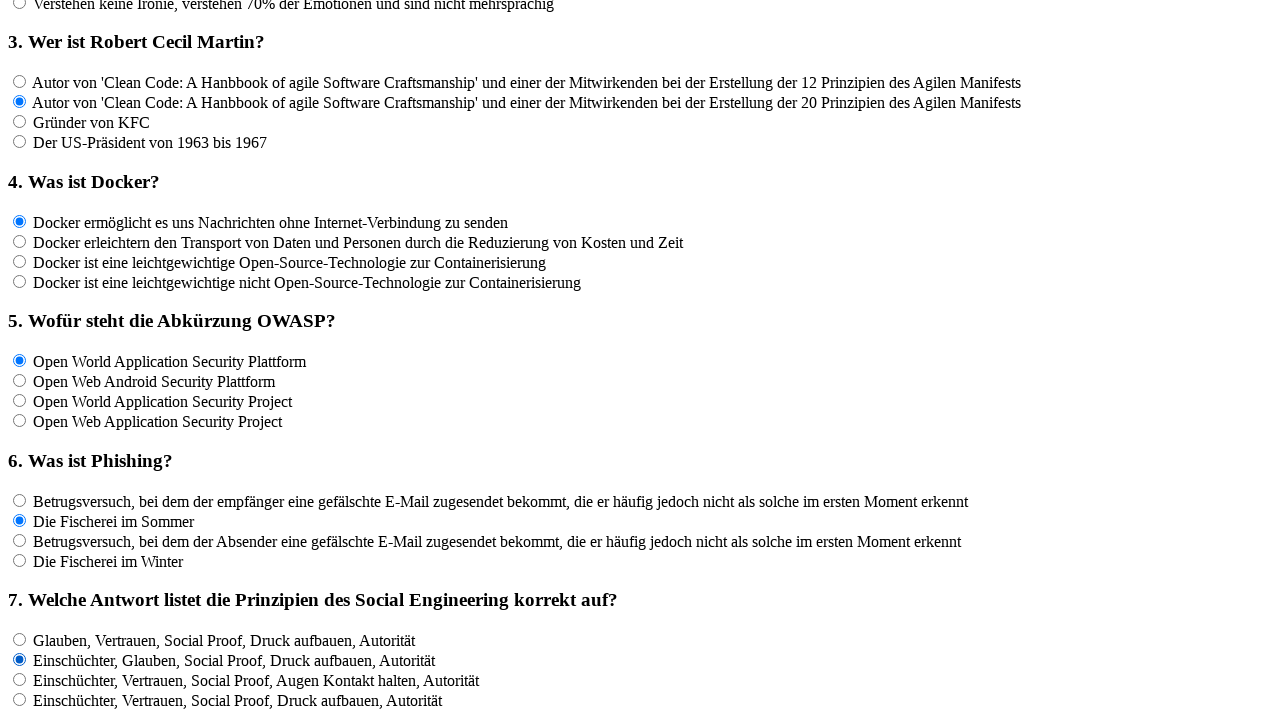

Clicked answer for Question 8 at (20, 361) on xpath=//*[@id='container']/section/form[2]/input[30]
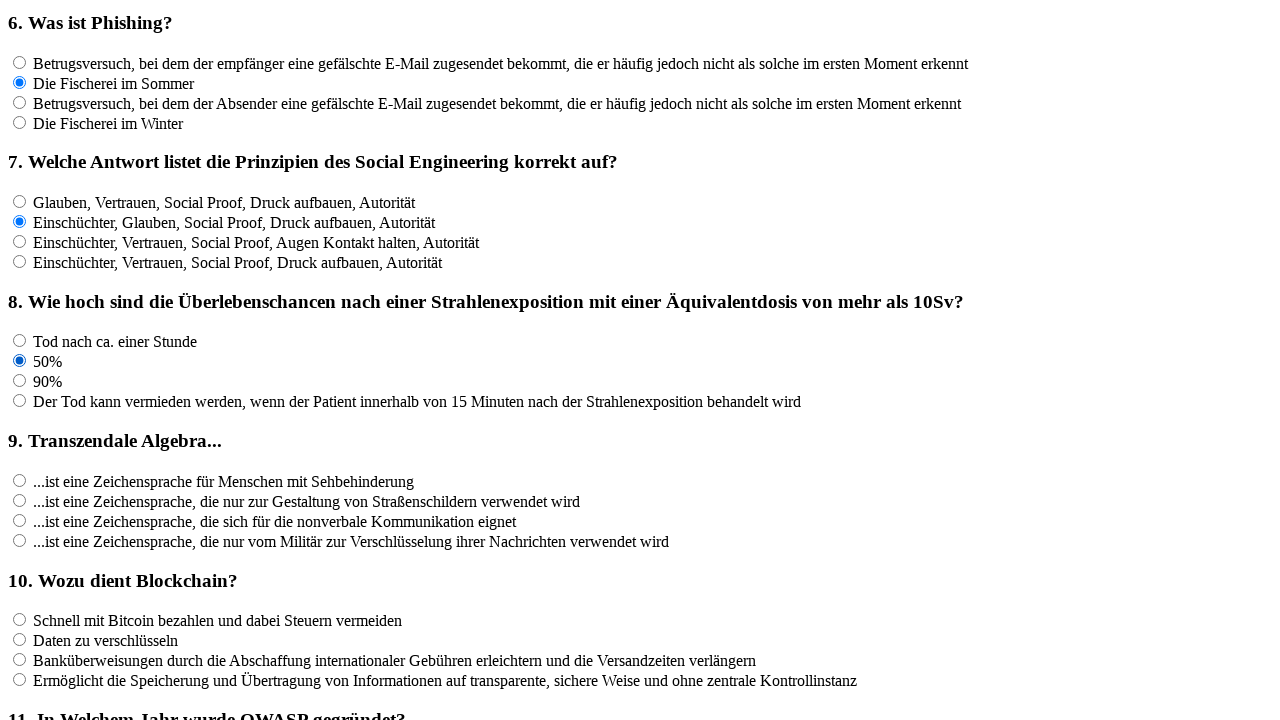

Clicked answer for Question 9 at (20, 480) on input[name='rf9']
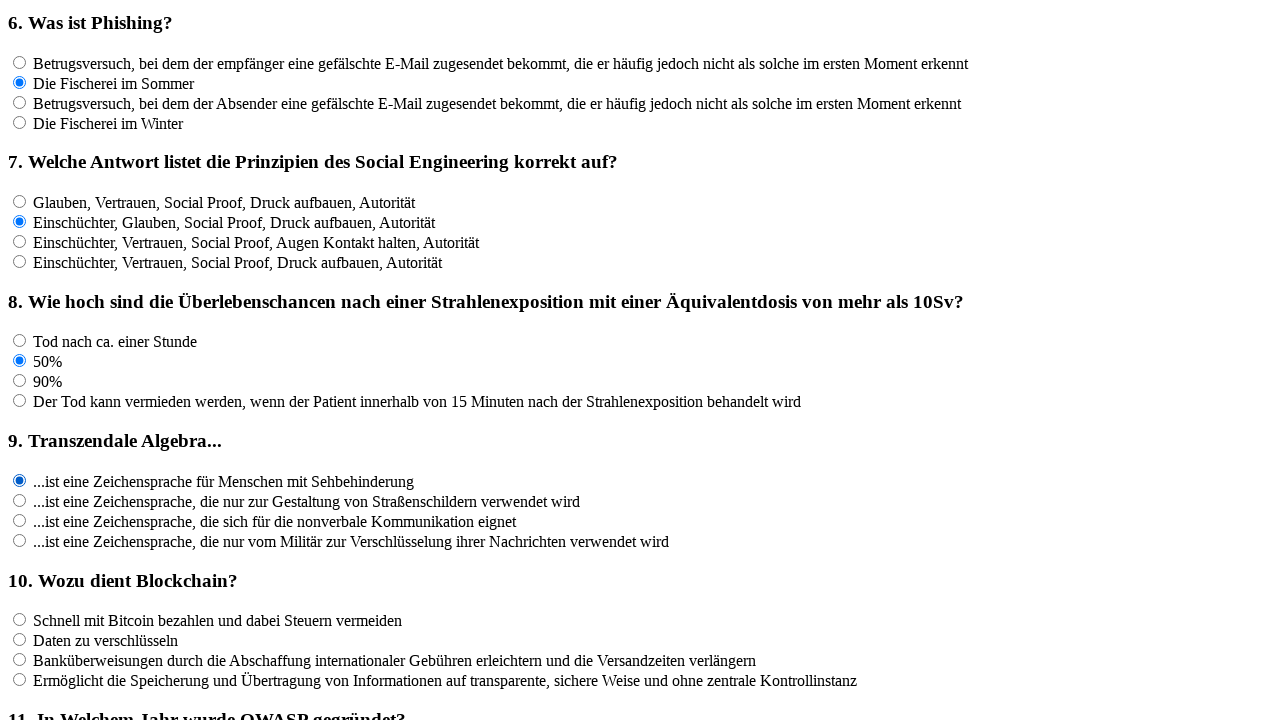

Clicked answer for Question 10 at (20, 620) on input[name='rf10']
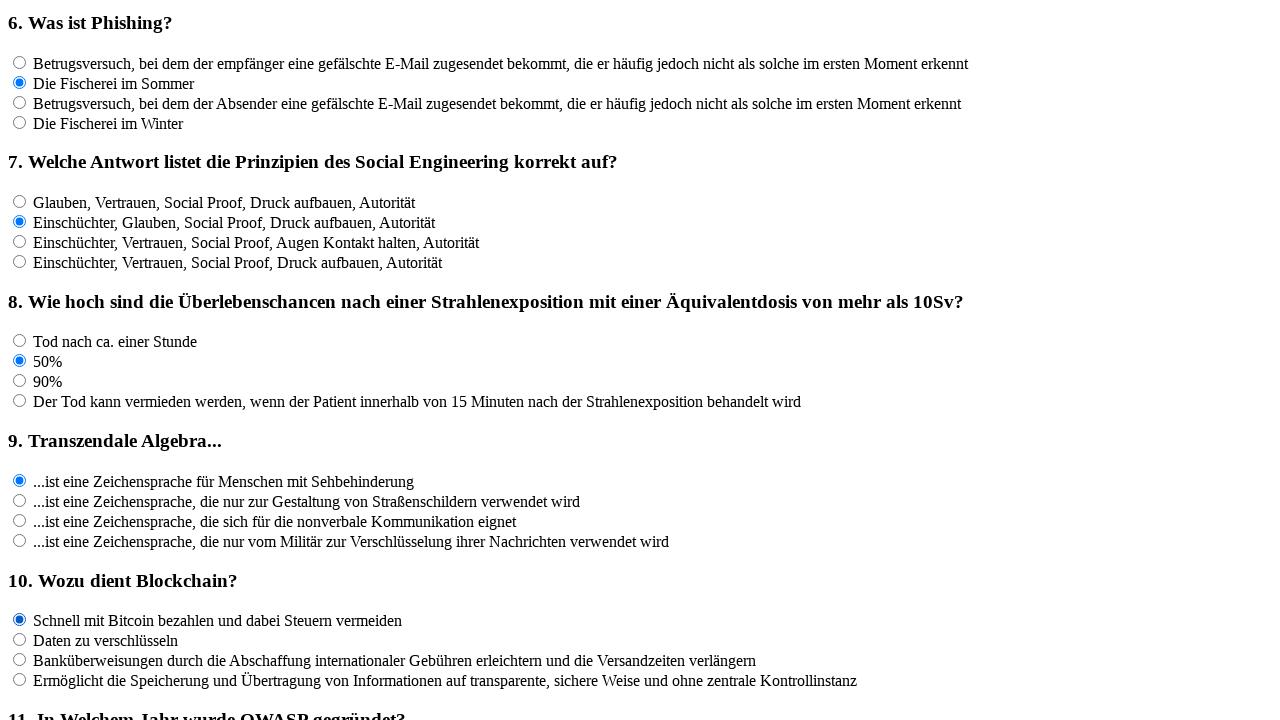

Clicked answer for Question 11 at (20, 483) on xpath=//*[@id='container']/section/form[2]/input[42]
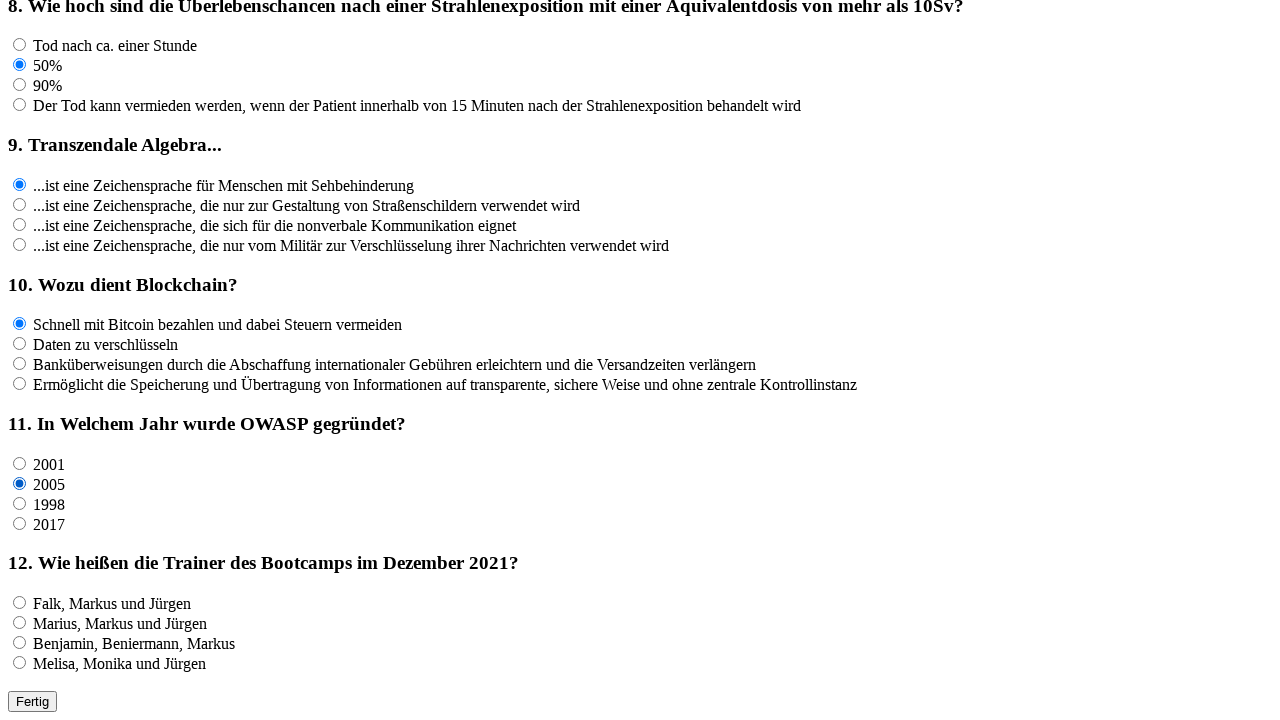

Clicked answer for Question 12 at (20, 603) on input[name='rf12']
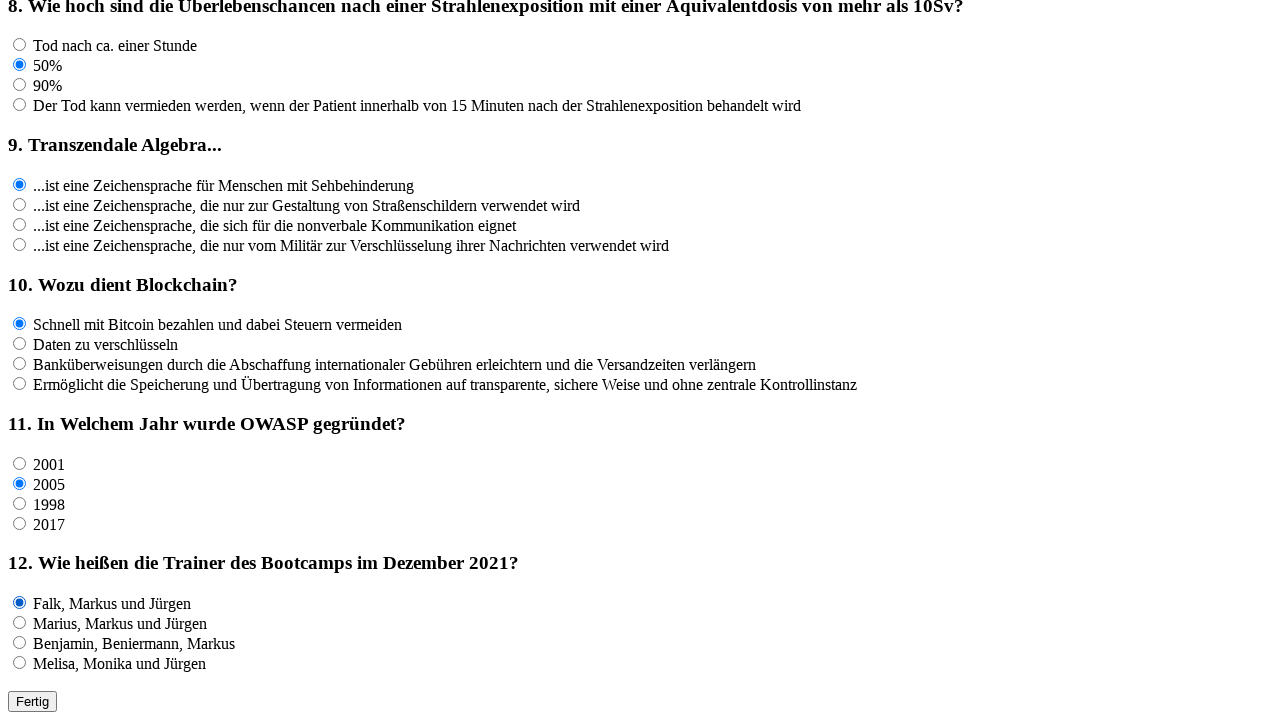

Clicked submit button to complete the quiz at (32, 702) on #submitbtn
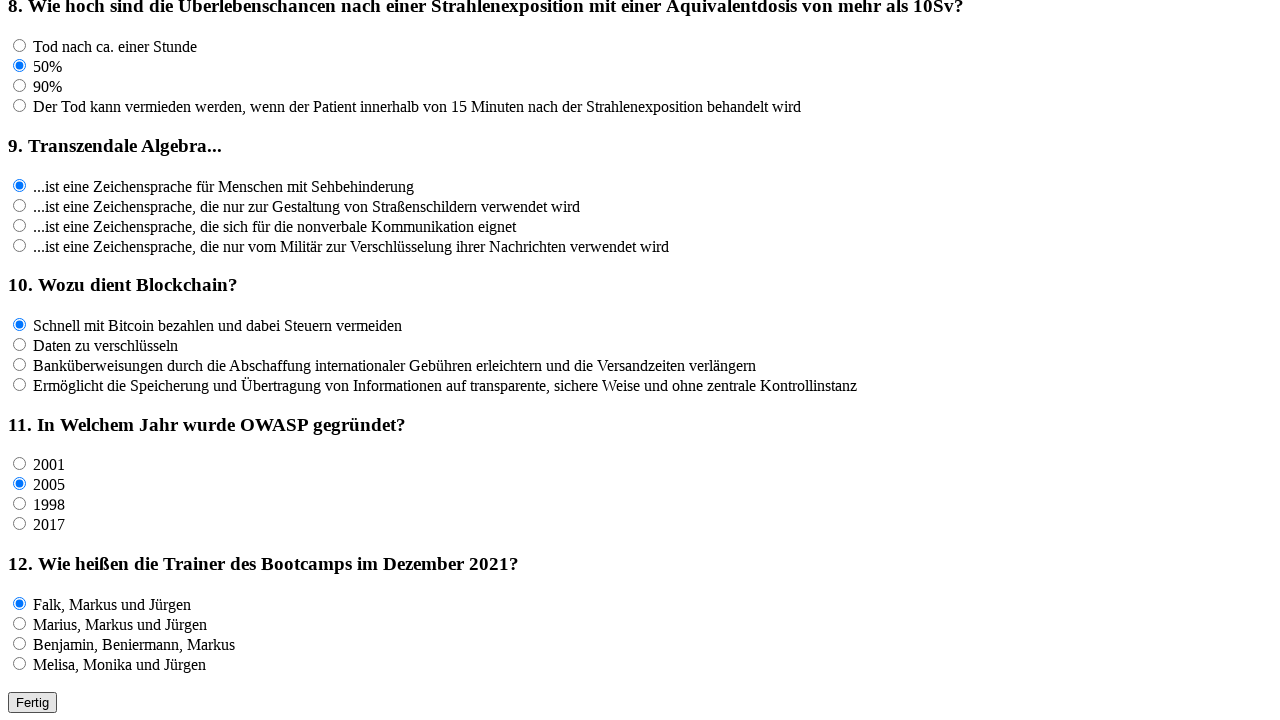

Quiz results loaded and final score is displayed
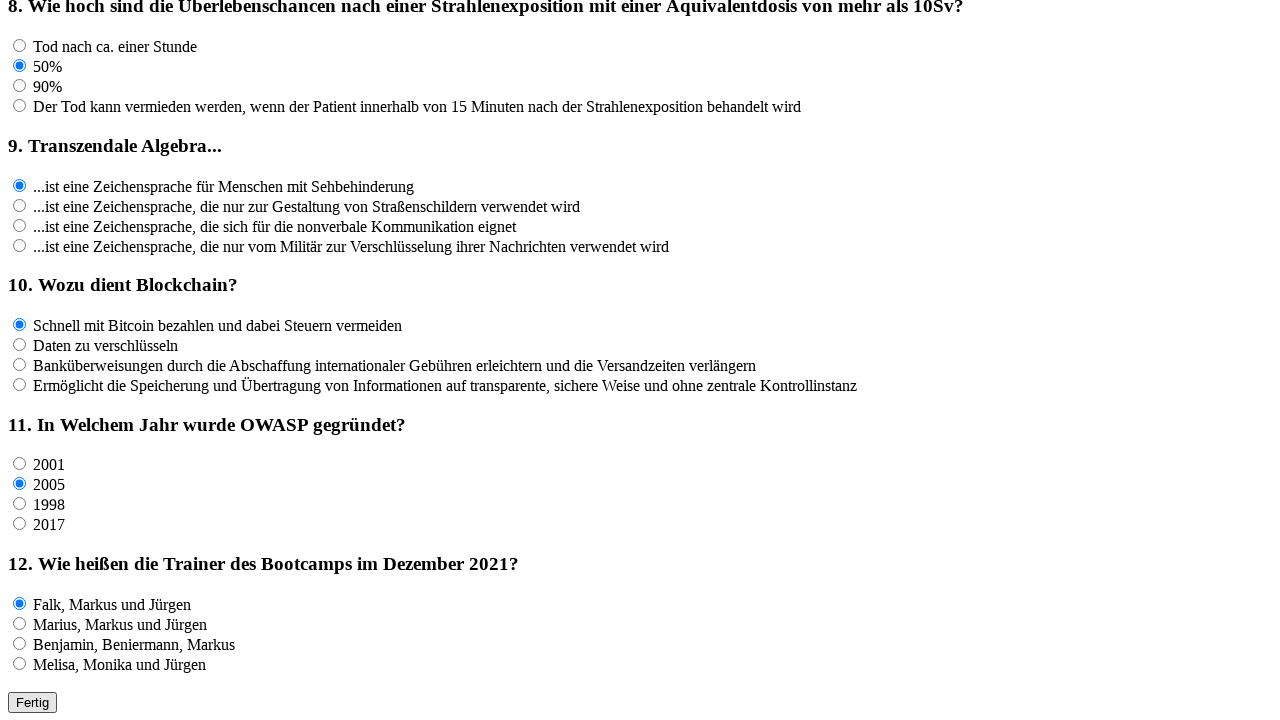

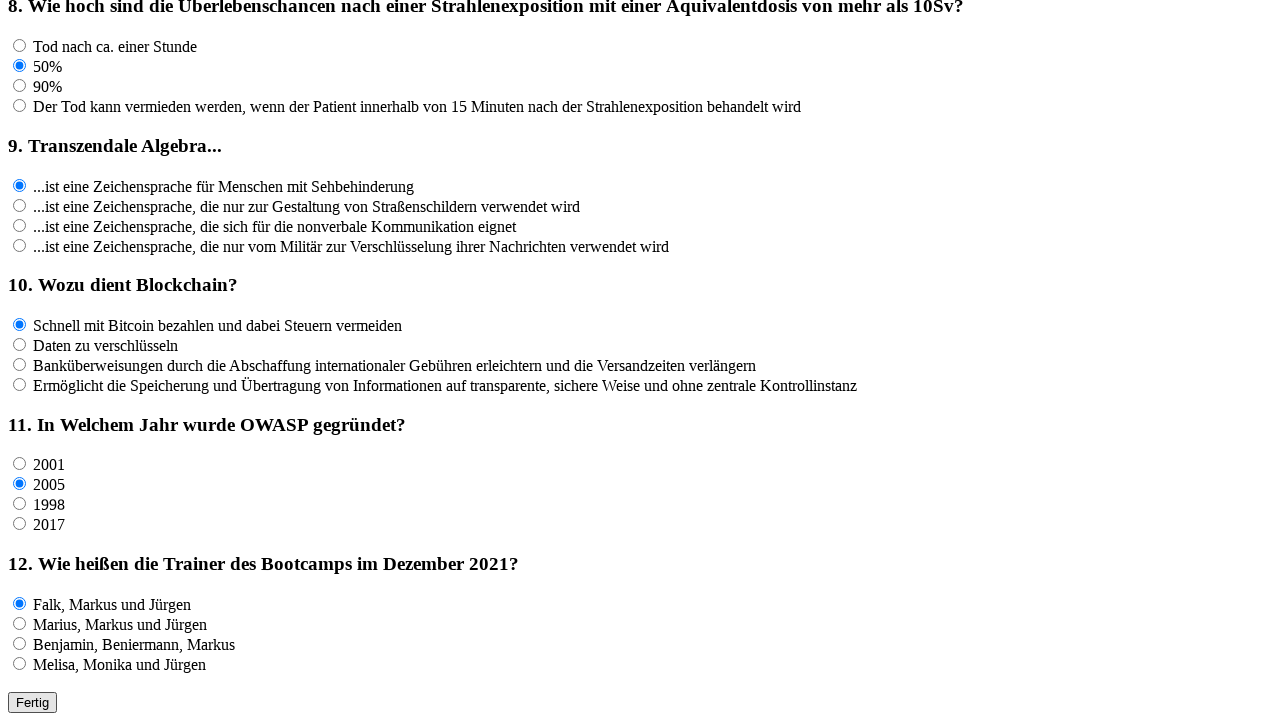